Tests autocomplete/autosuggest functionality by typing a partial search term and selecting a matching option from the dropdown suggestions

Starting URL: https://rahulshettyacademy.com/dropdownsPractise/

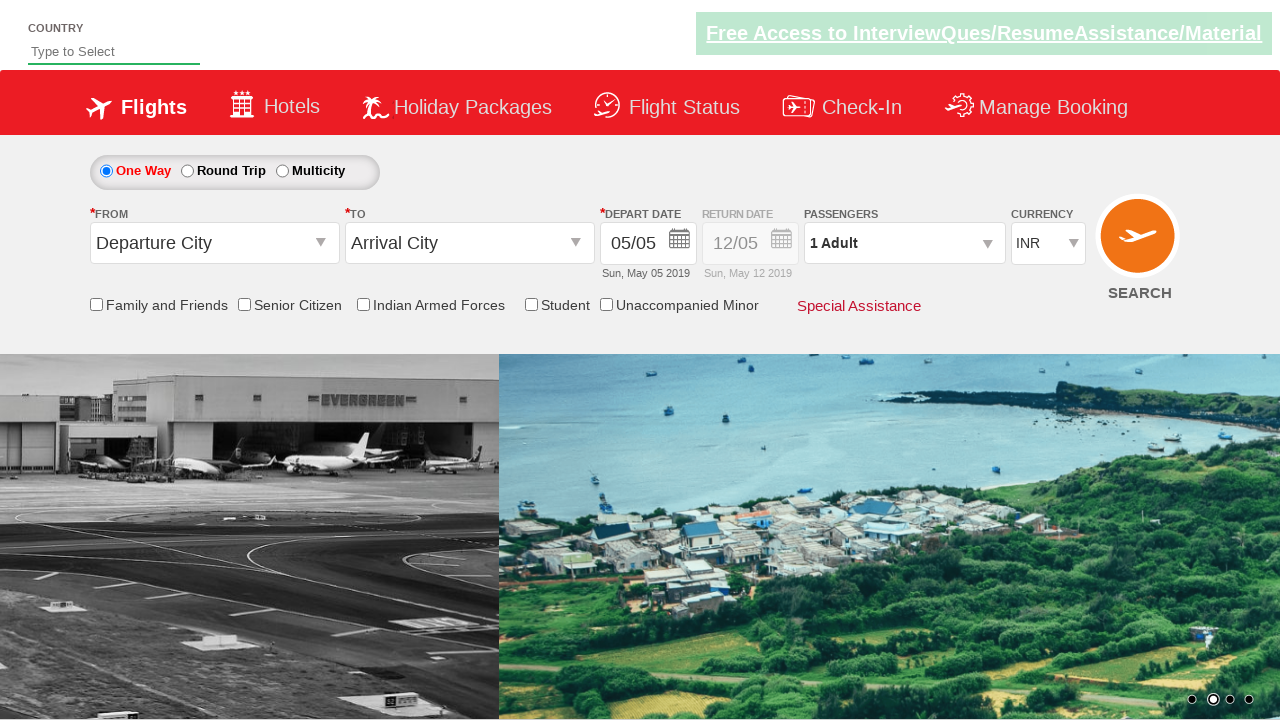

Typed 'ind' in autosuggest field on #autosuggest
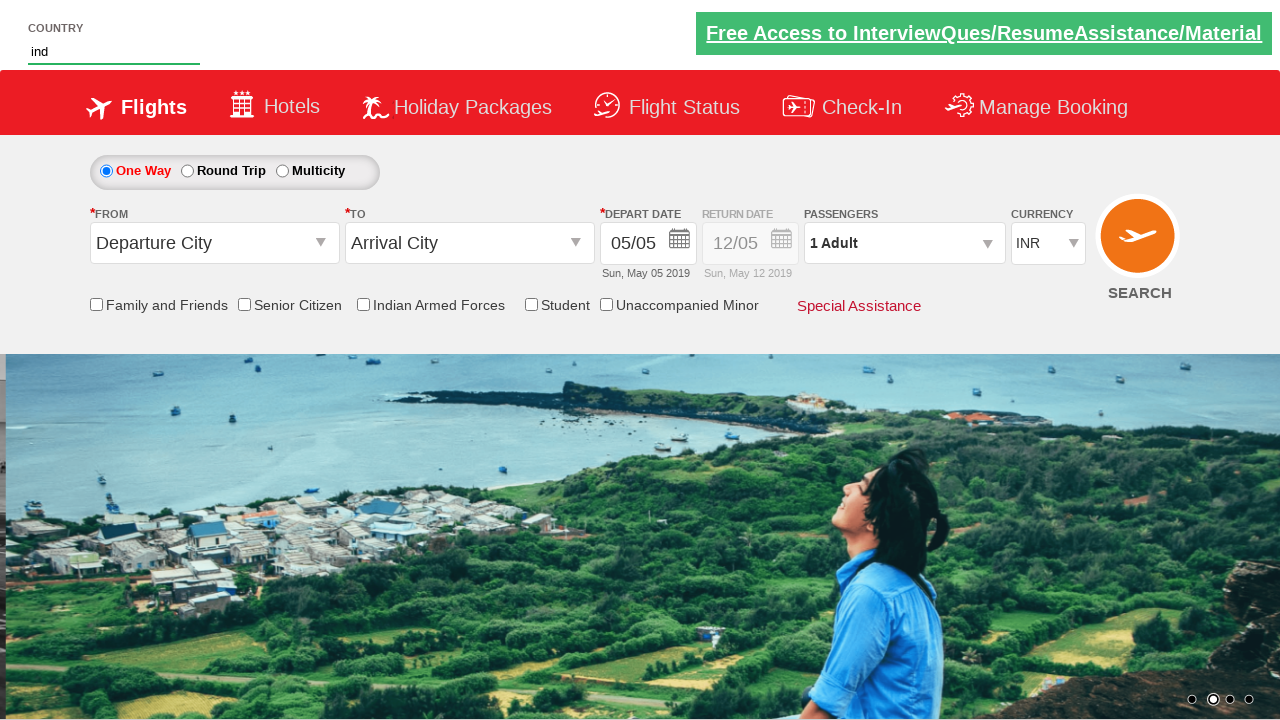

Autocomplete suggestions dropdown appeared
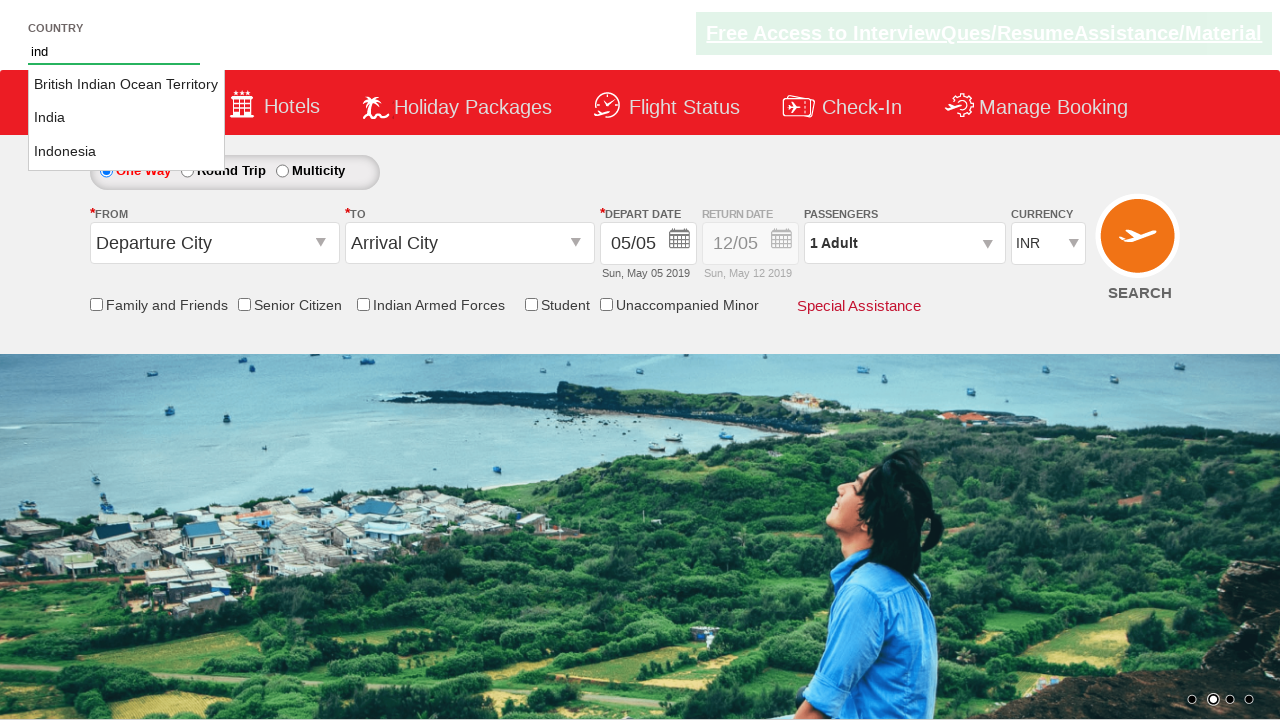

Selected 'India' from autocomplete suggestions at (126, 118) on li.ui-menu-item a:text-is('India')
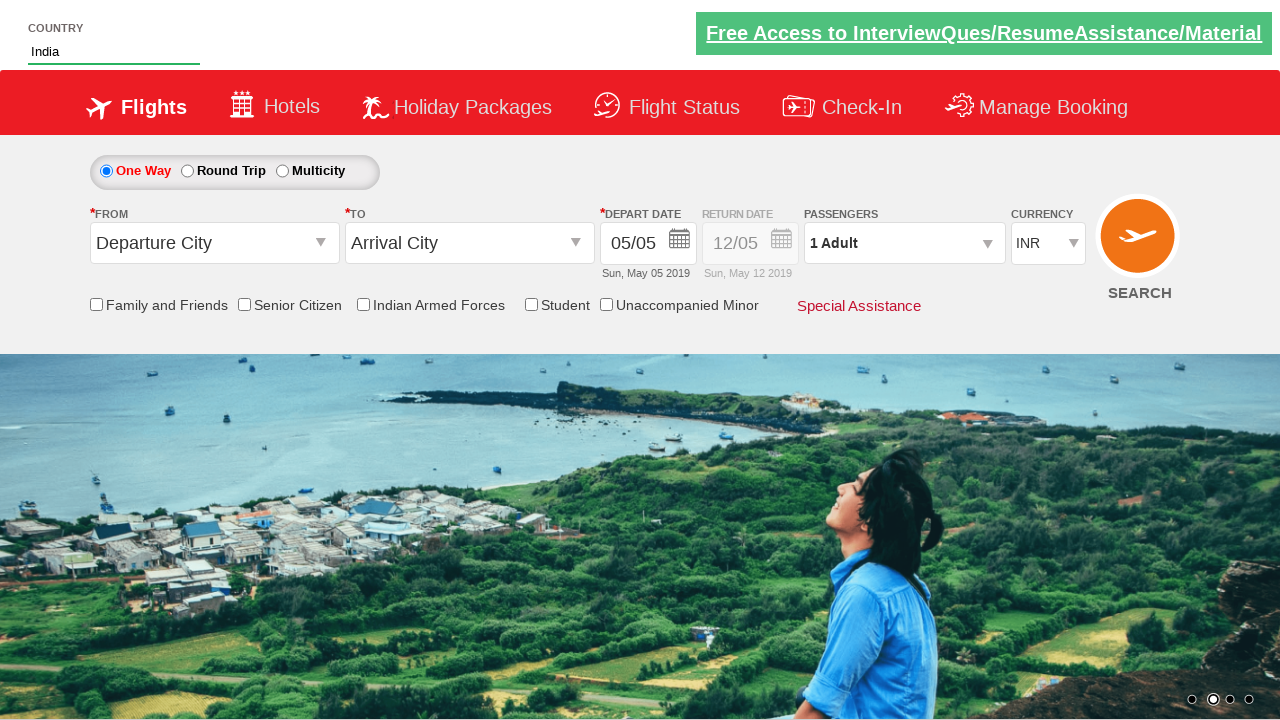

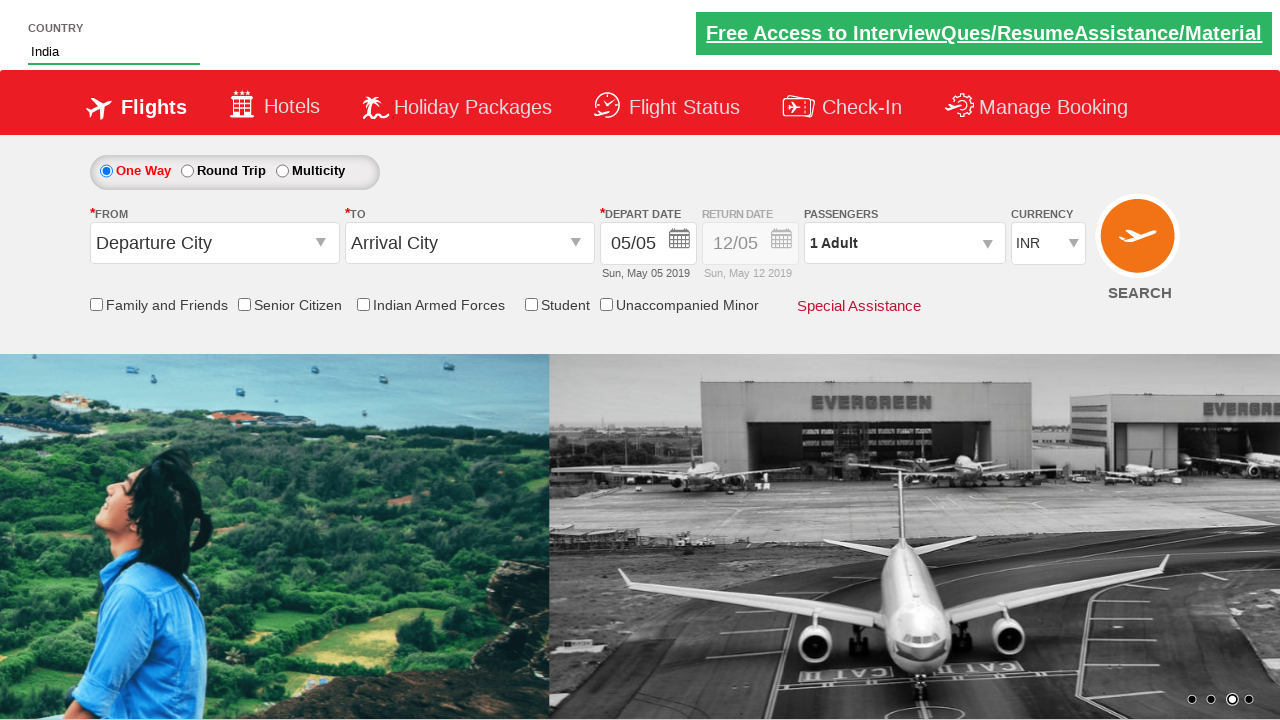